Navigates to a test automation practice blog and verifies that anchor links are present on the page

Starting URL: https://testautomationpractice.blogspot.com/

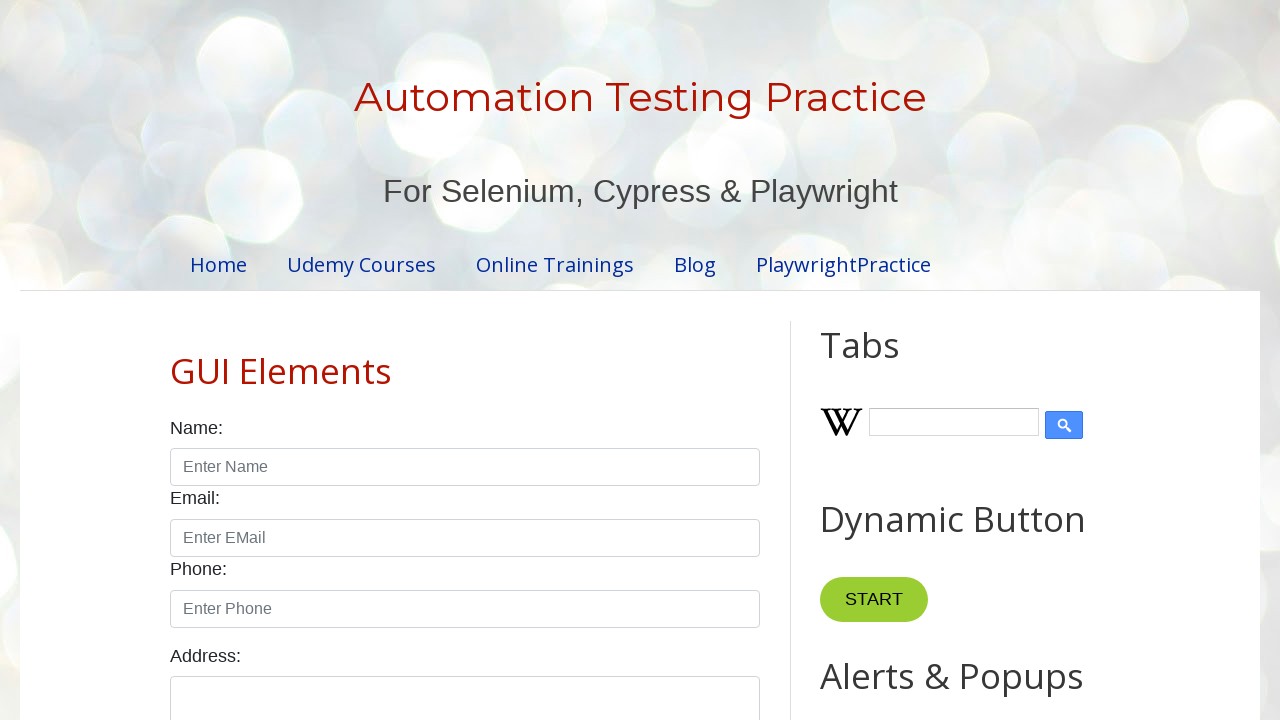

Navigated to test automation practice blog
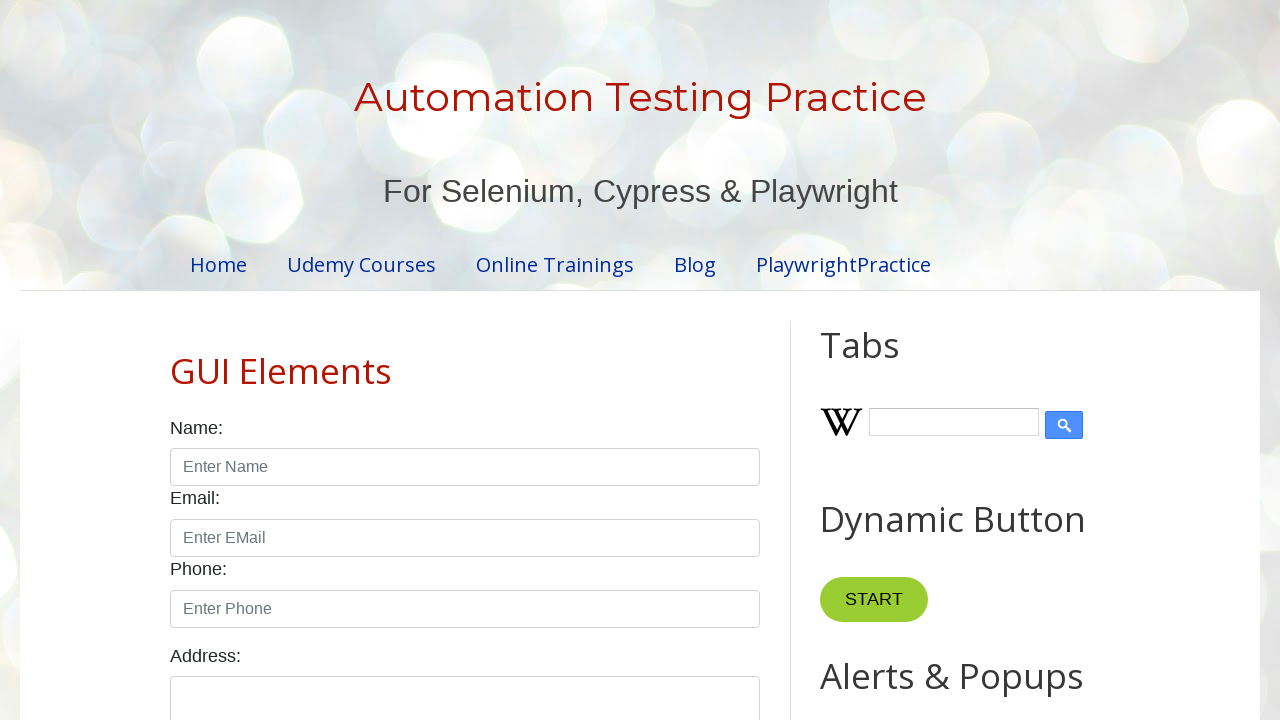

Anchor links element loaded on page
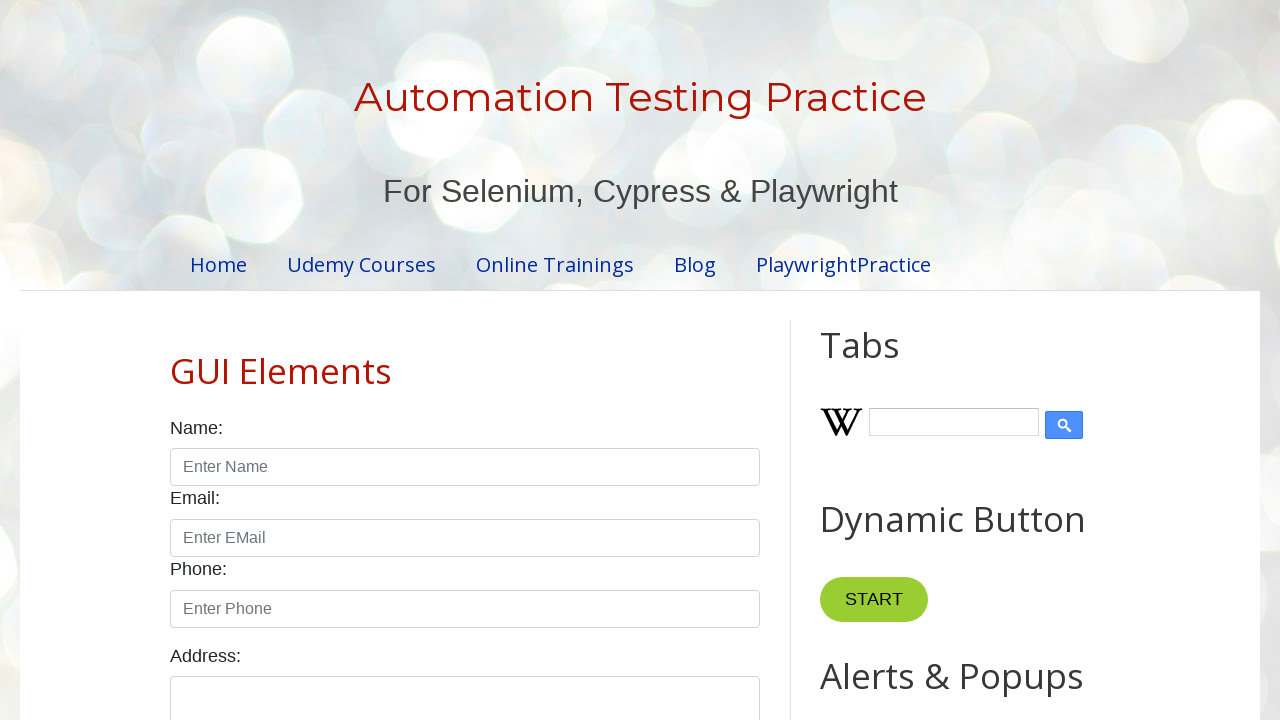

Located all anchor link elements
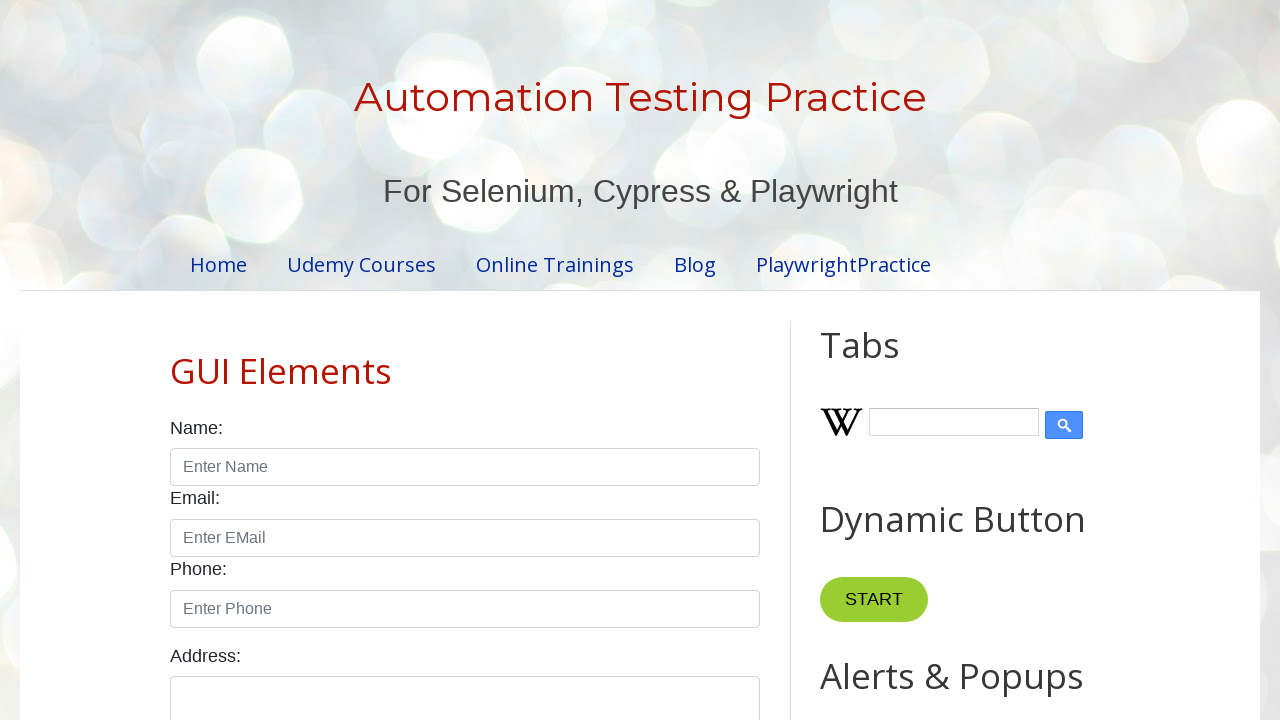

Verified that 34 anchor links are present on the page
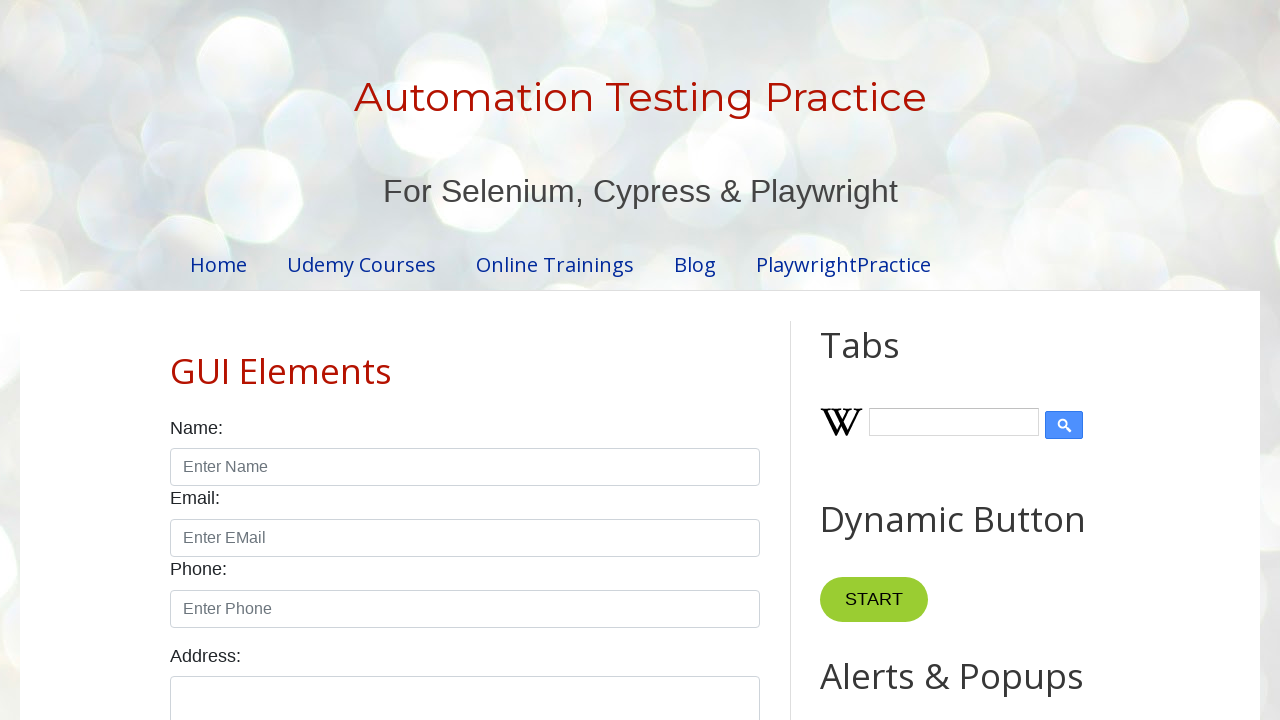

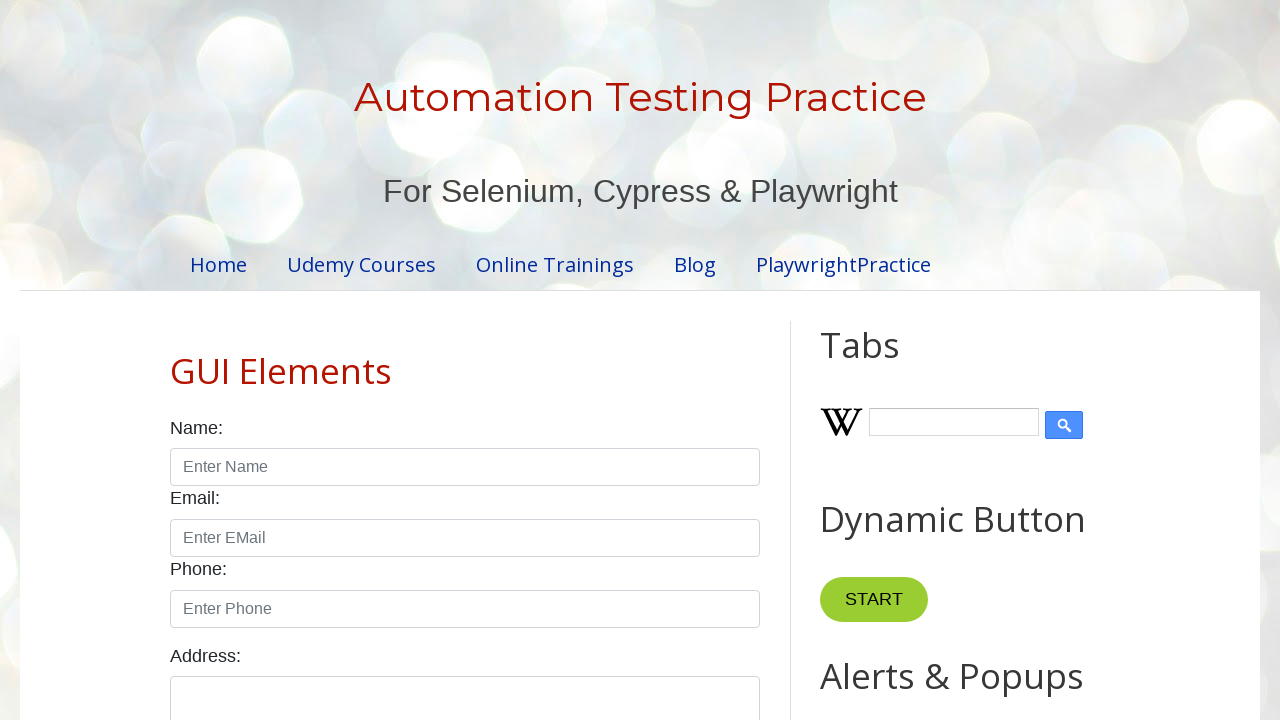